Tests hover functionality on user avatars by hovering over each image and verifying that the corresponding username is displayed (user1, user2, user3).

Starting URL: https://the-internet.herokuapp.com/hovers

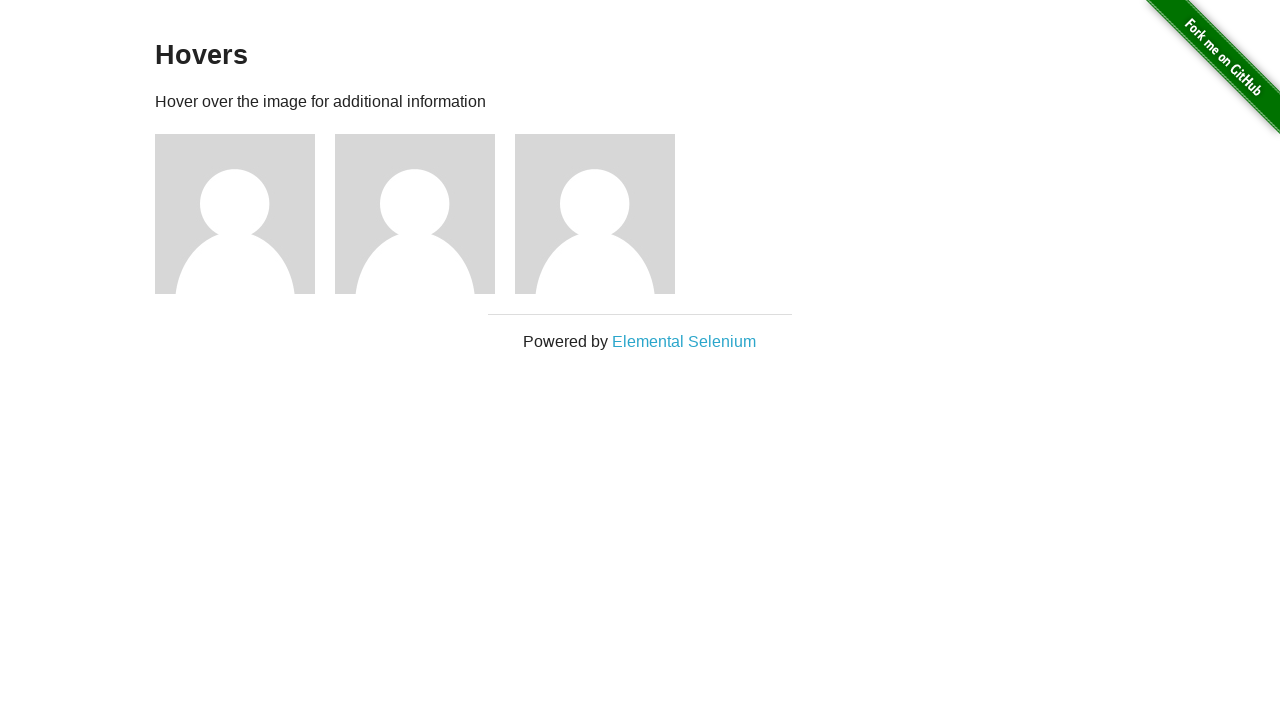

Waited for avatar images to load
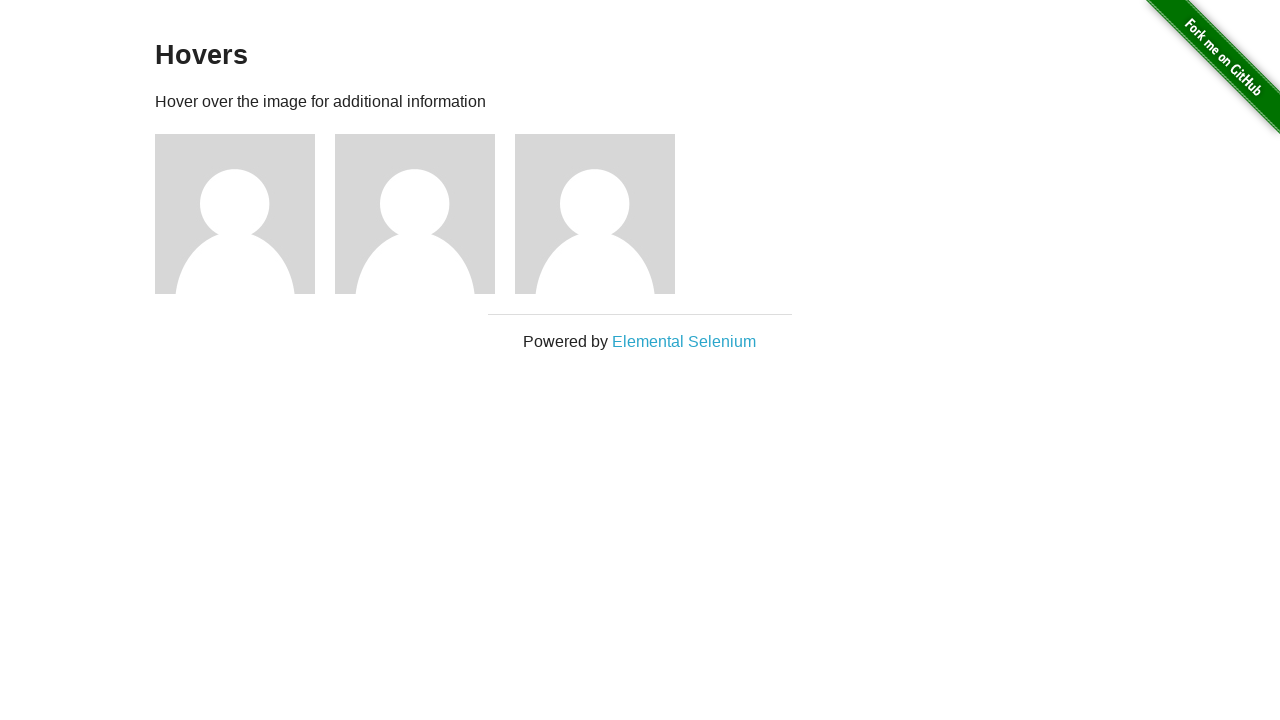

Retrieved all avatar images
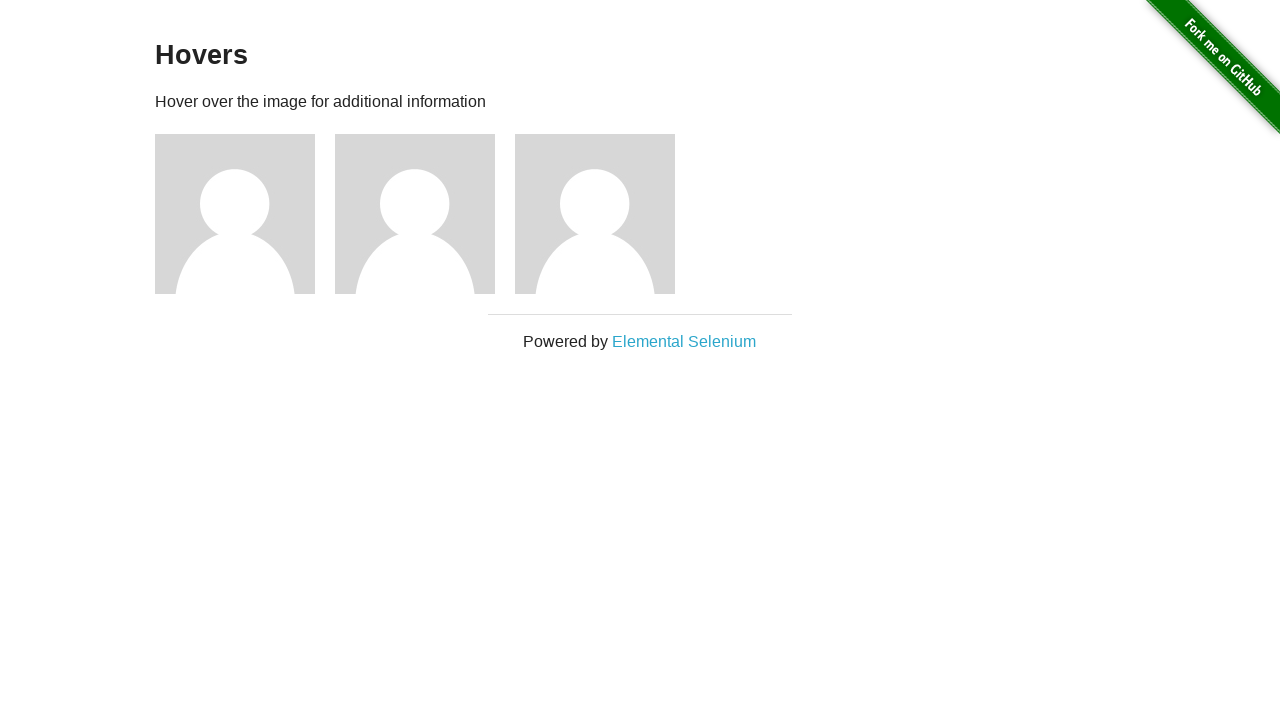

Hovered over avatar image 1 at (235, 214) on img[alt='User Avatar'] >> nth=0
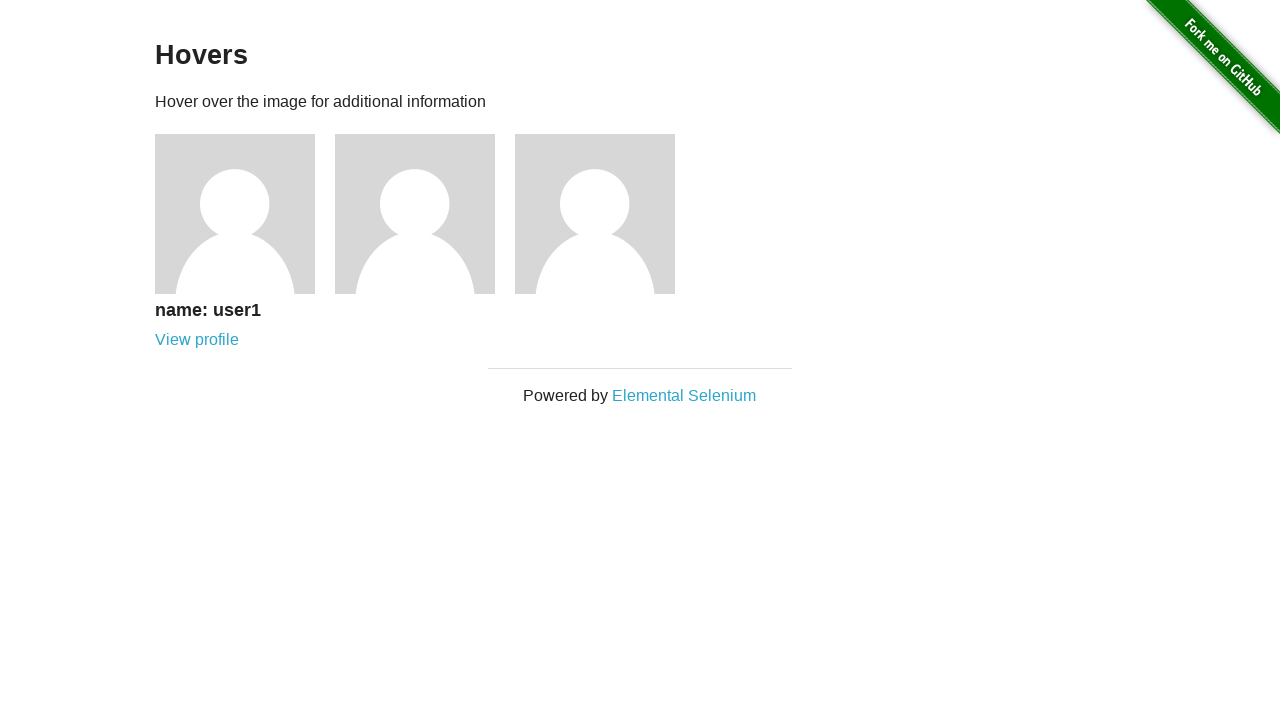

Retrieved h5 elements after hovering over avatar 1
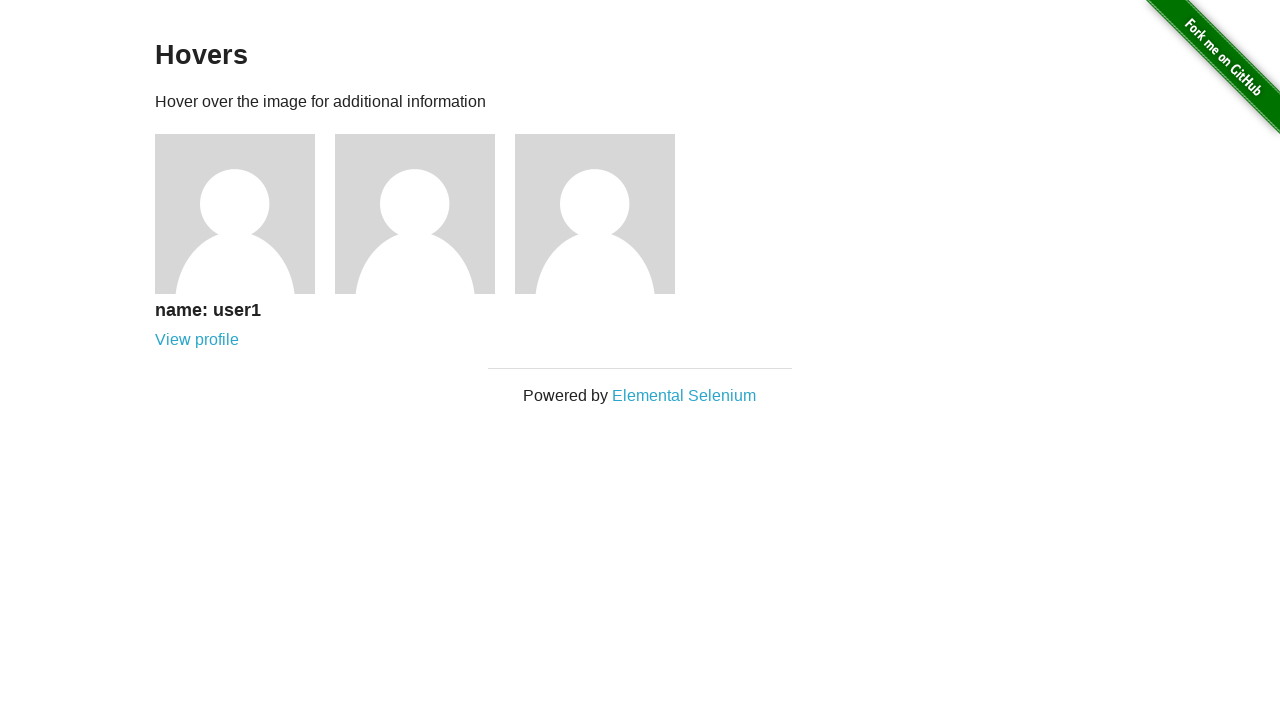

Retrieved username text from avatar 1: 'name: user1'
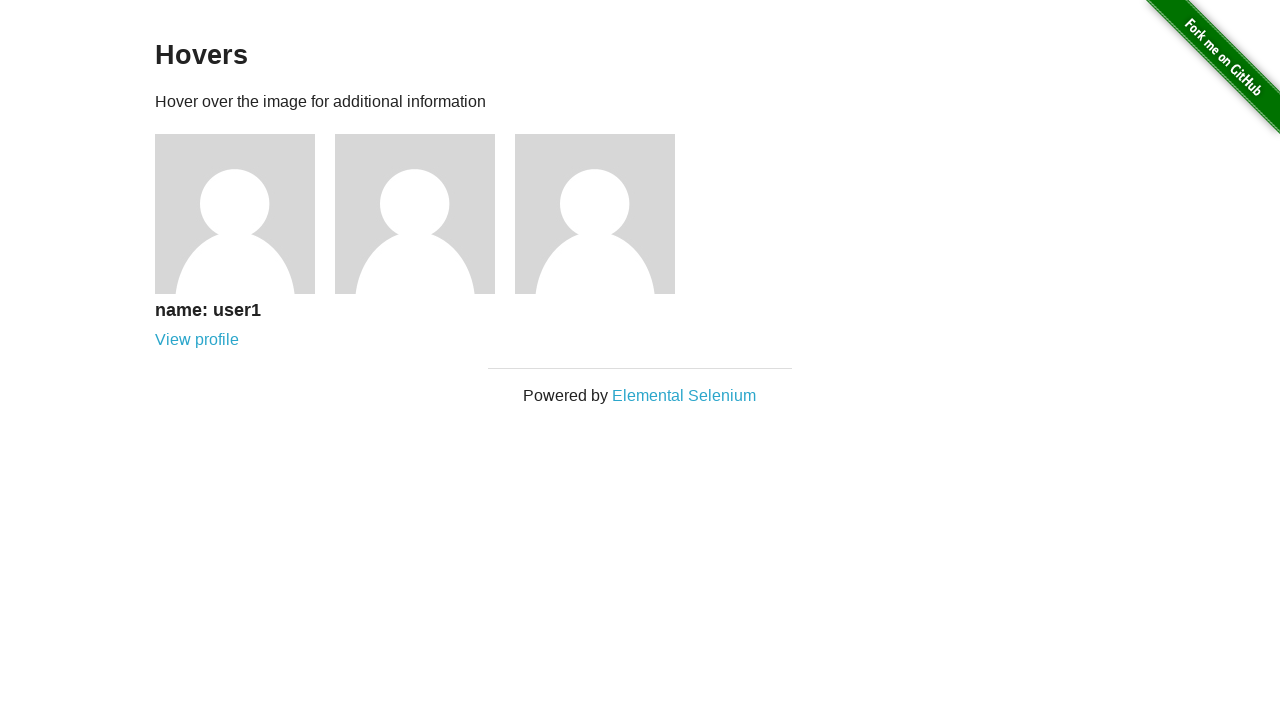

Hovered over avatar image 2 at (415, 214) on img[alt='User Avatar'] >> nth=1
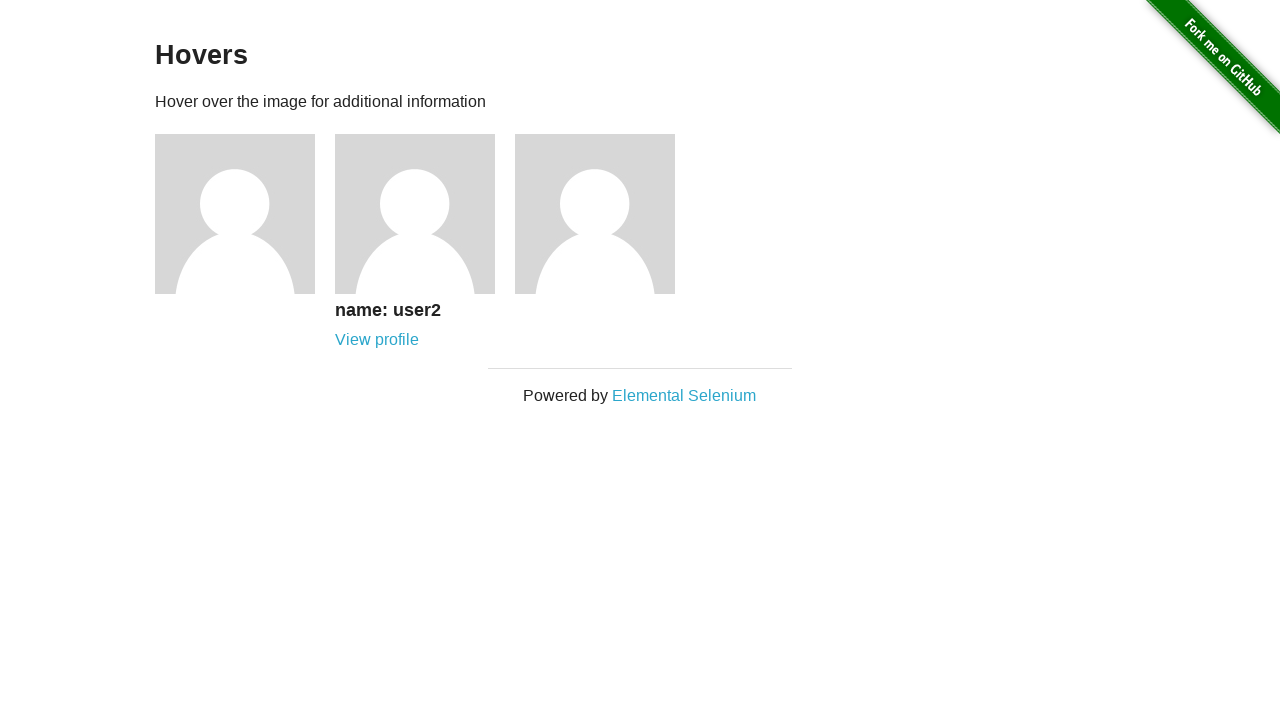

Retrieved h5 elements after hovering over avatar 2
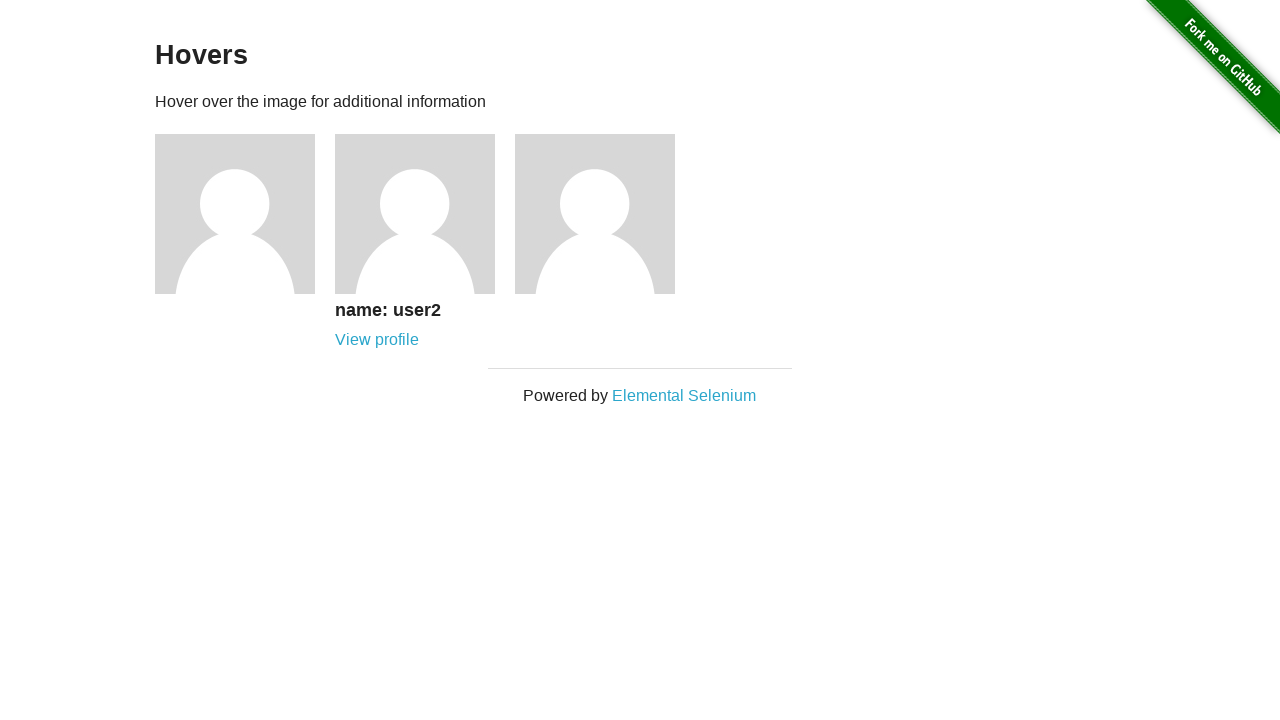

Retrieved username text from avatar 2: 'name: user2'
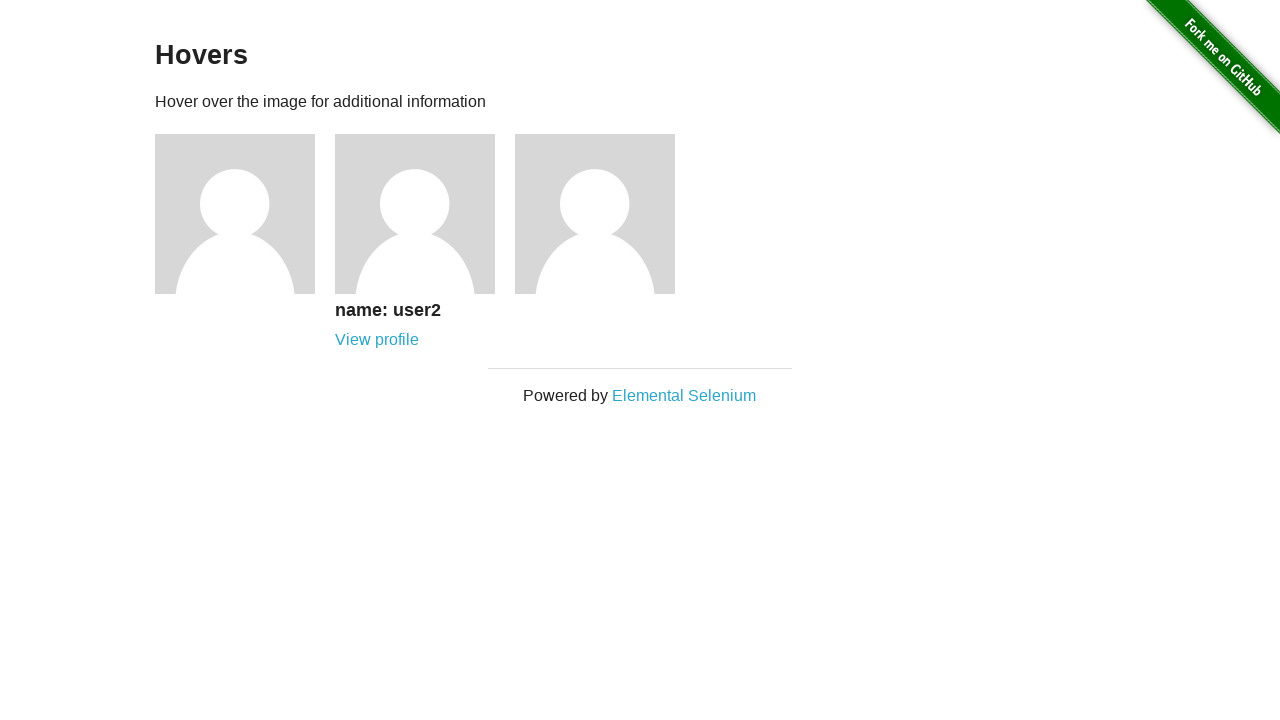

Hovered over avatar image 3 at (595, 214) on img[alt='User Avatar'] >> nth=2
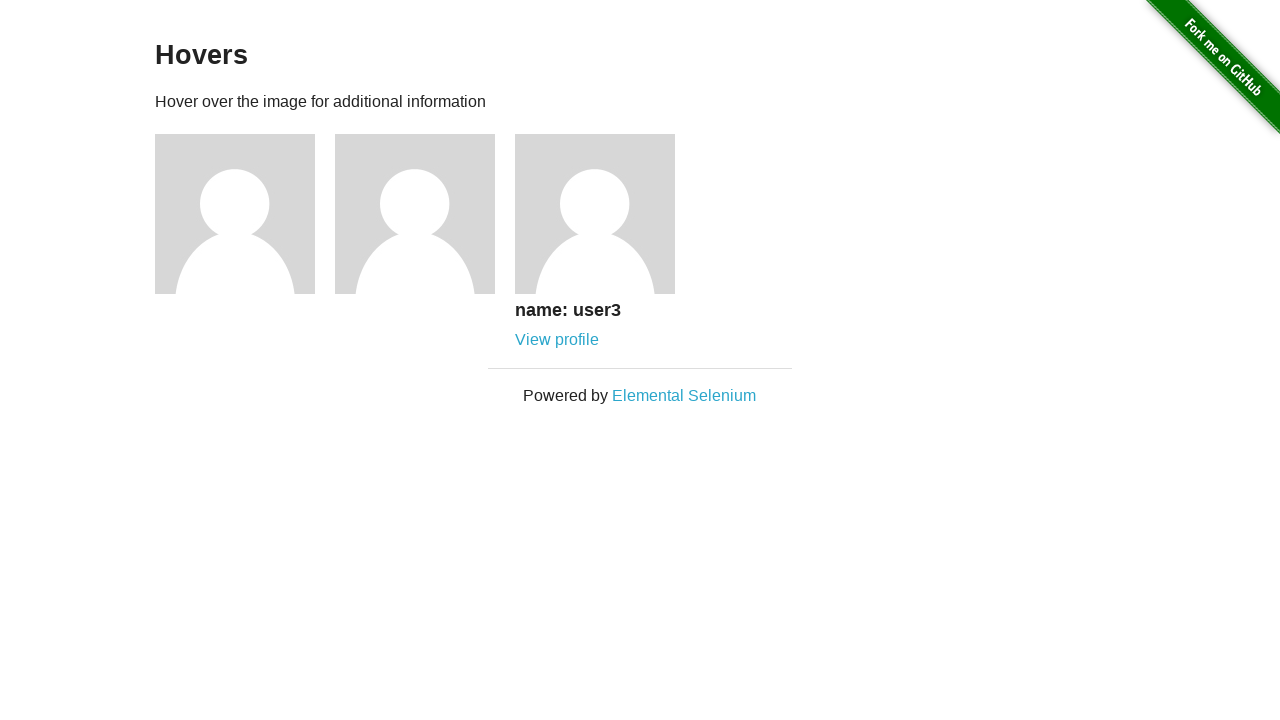

Retrieved h5 elements after hovering over avatar 3
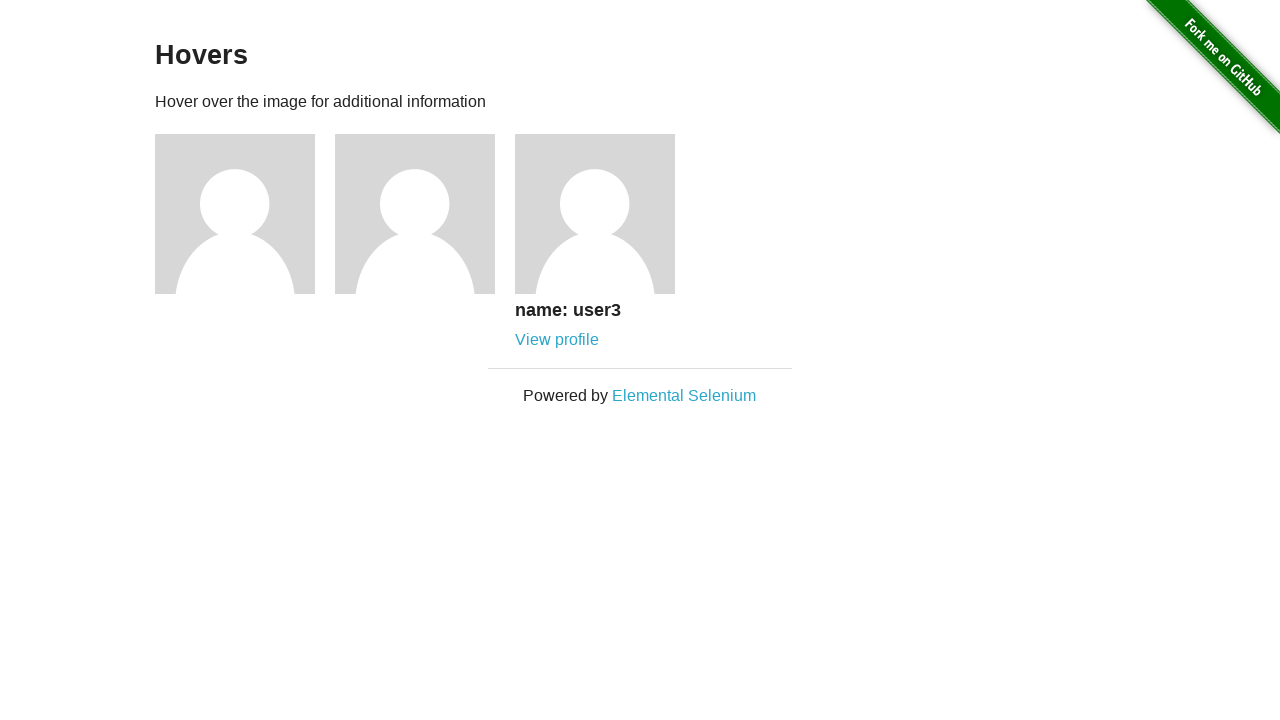

Retrieved username text from avatar 3: 'name: user3'
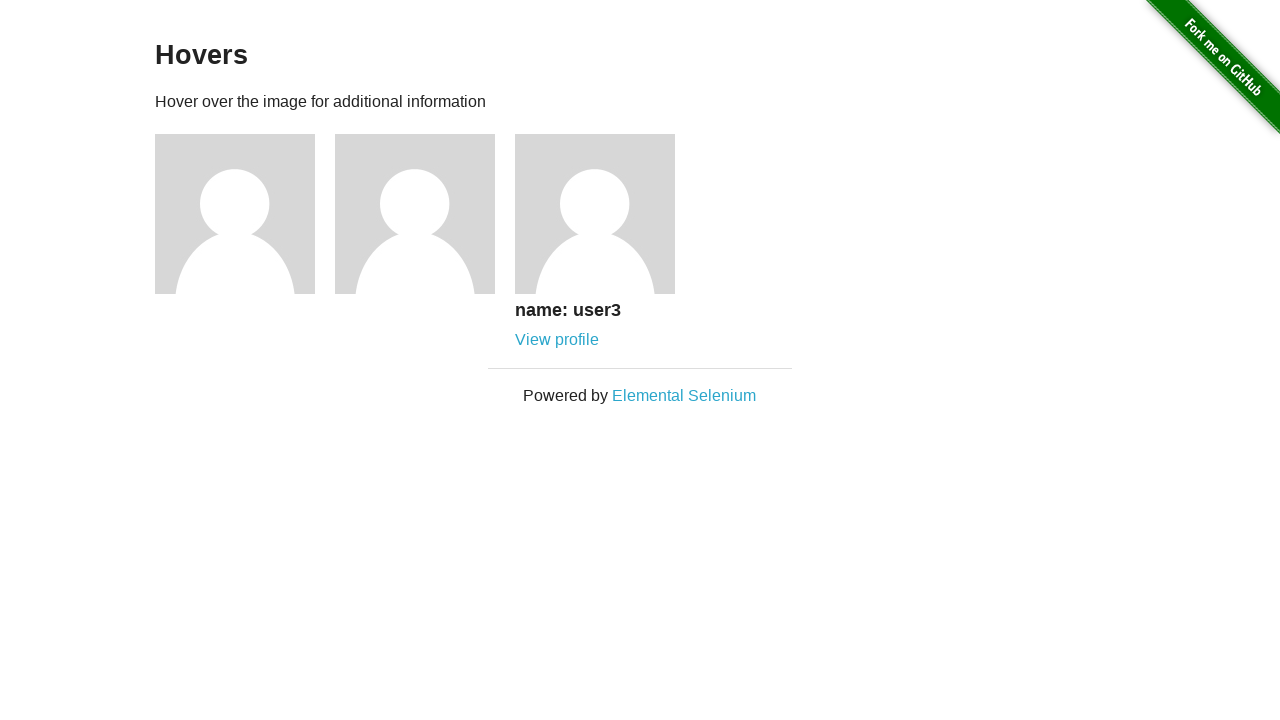

Verified all usernames match expected values
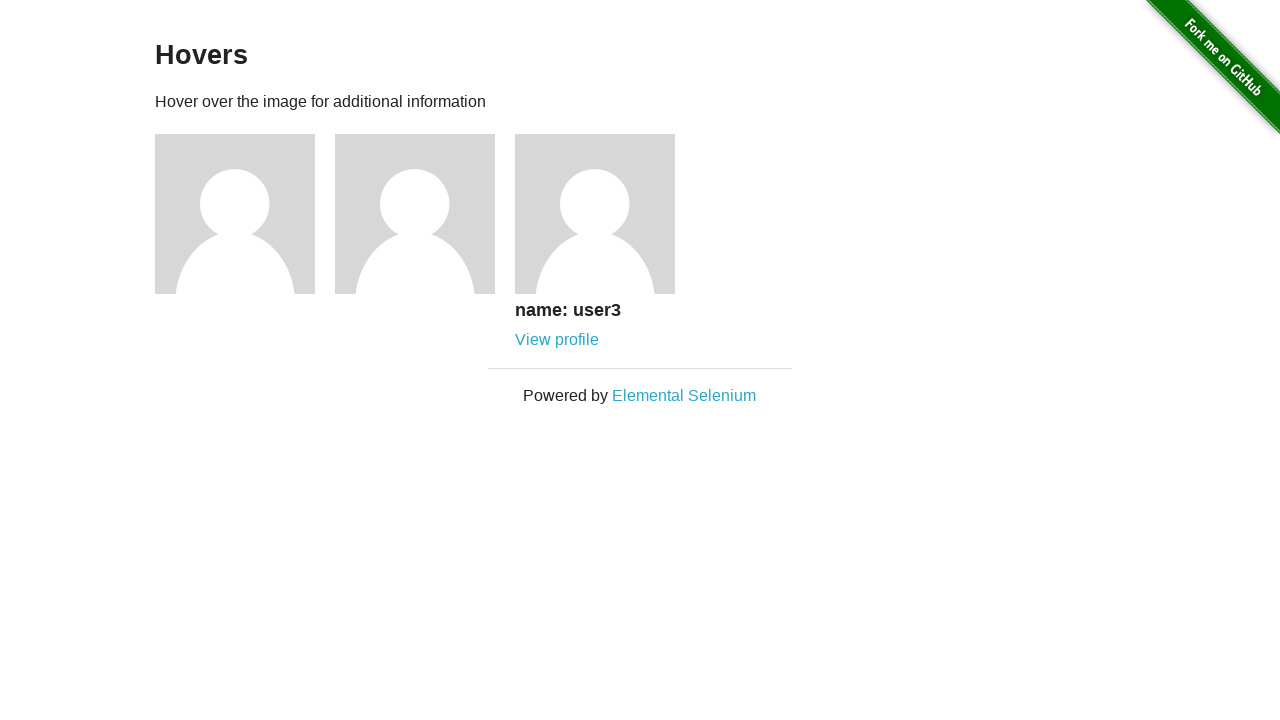

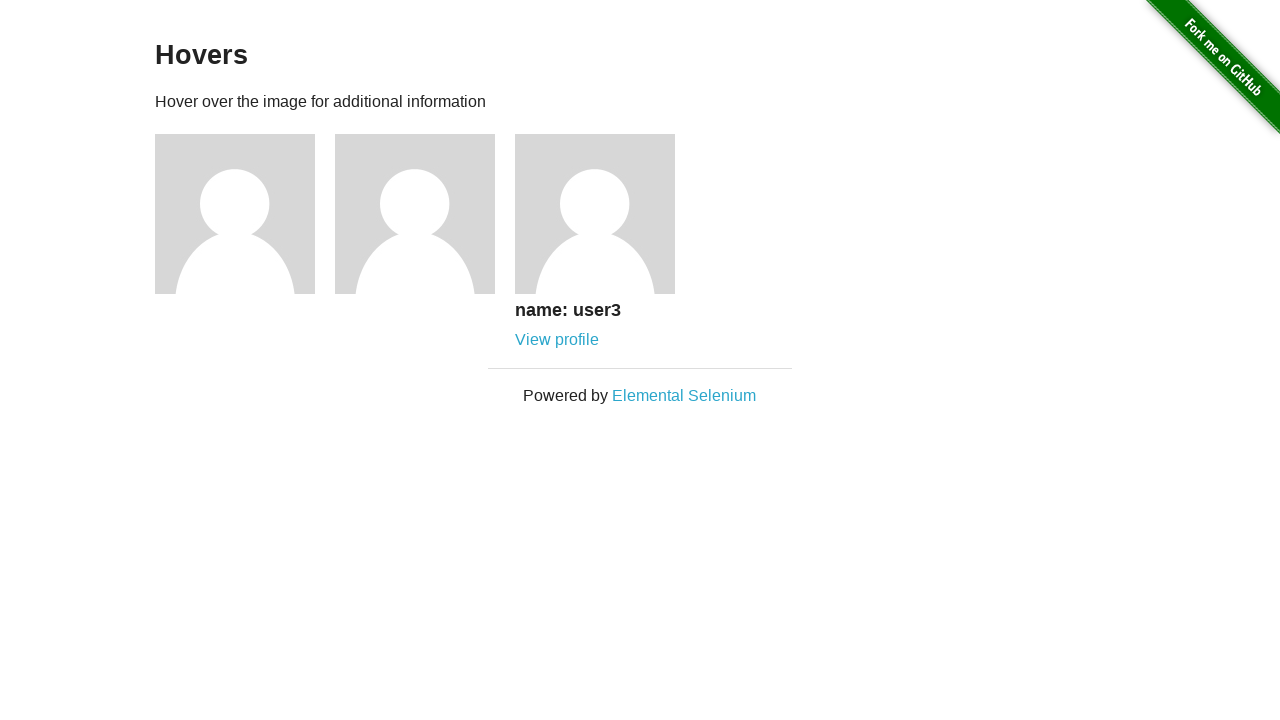